Tests dropdown functionality by selecting Option 1 using visible text

Starting URL: https://the-internet.herokuapp.com/dropdown

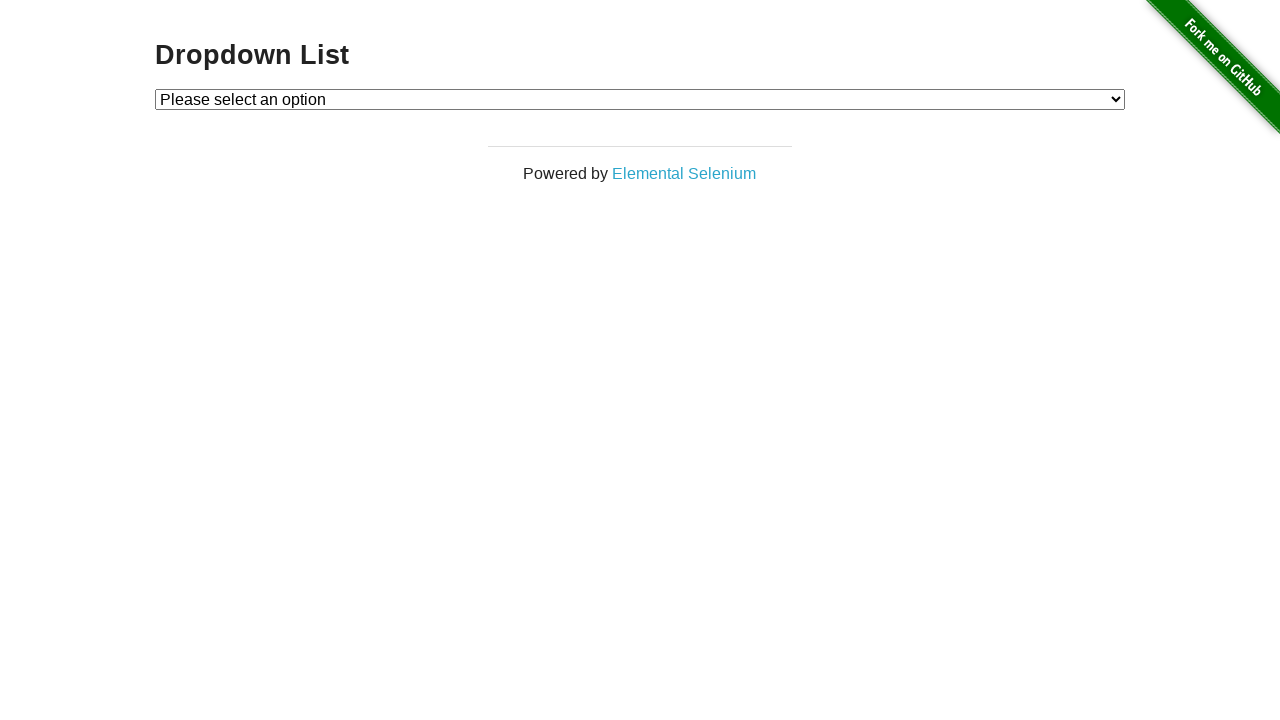

Located dropdown element with id 'dropdown'
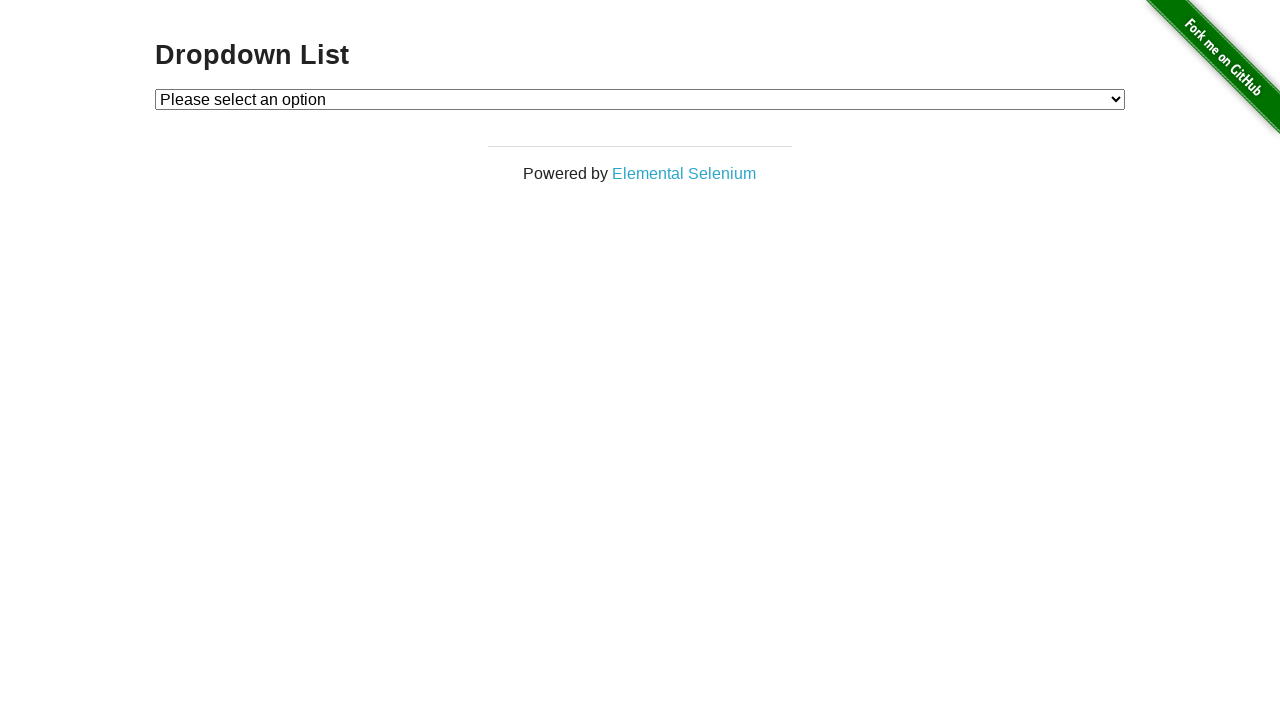

Selected 'Option 1' from dropdown using visible text on #dropdown
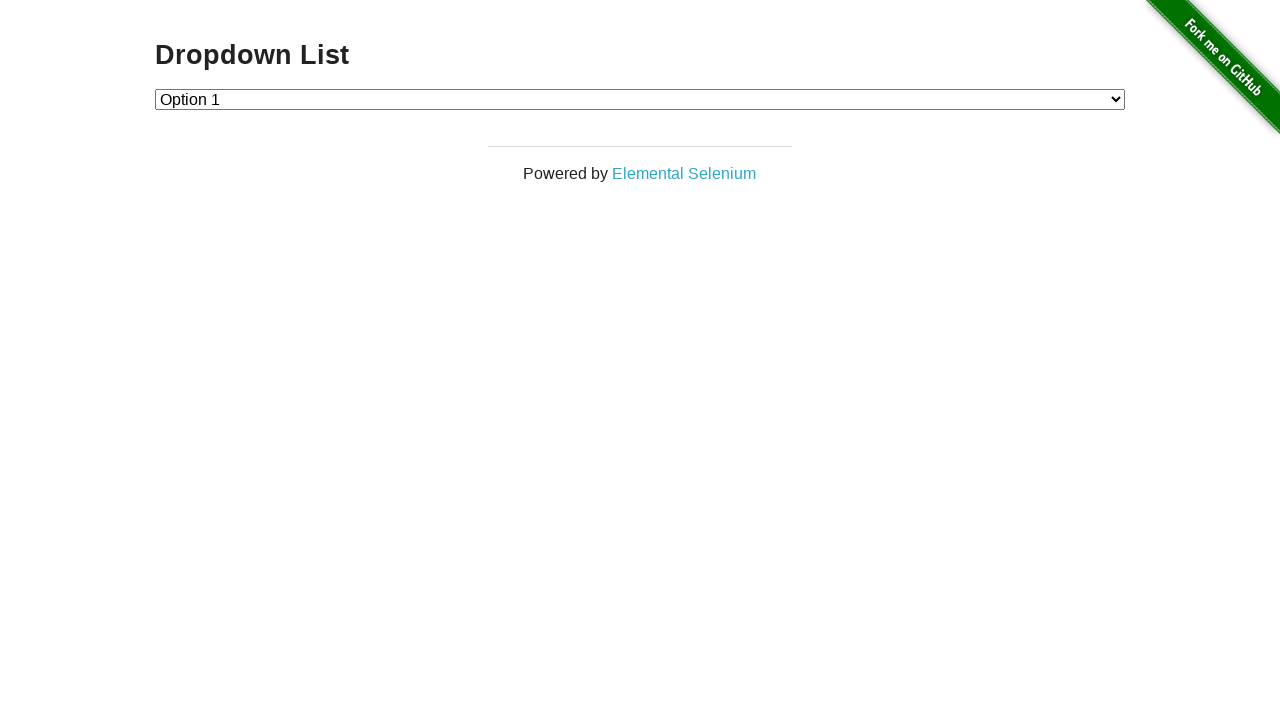

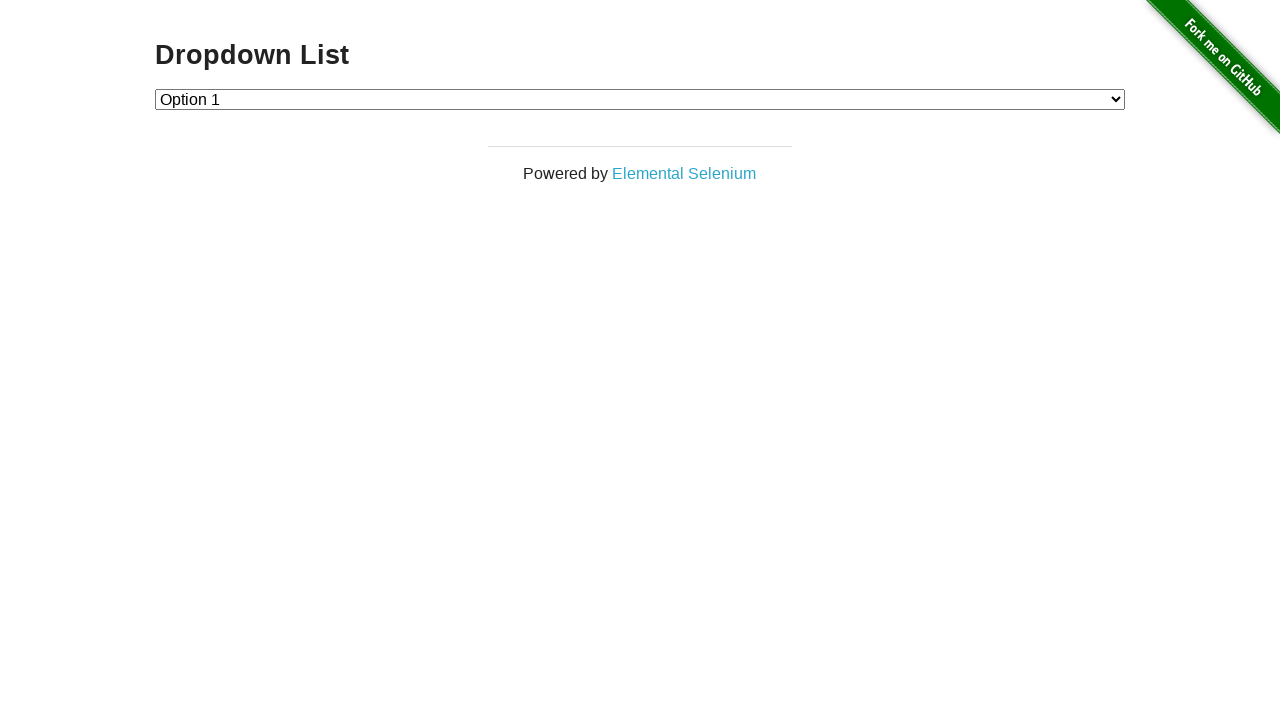